Adds all coffee items to cart and verifies that unit prices are non-negative.

Starting URL: https://coffee-cart.app/

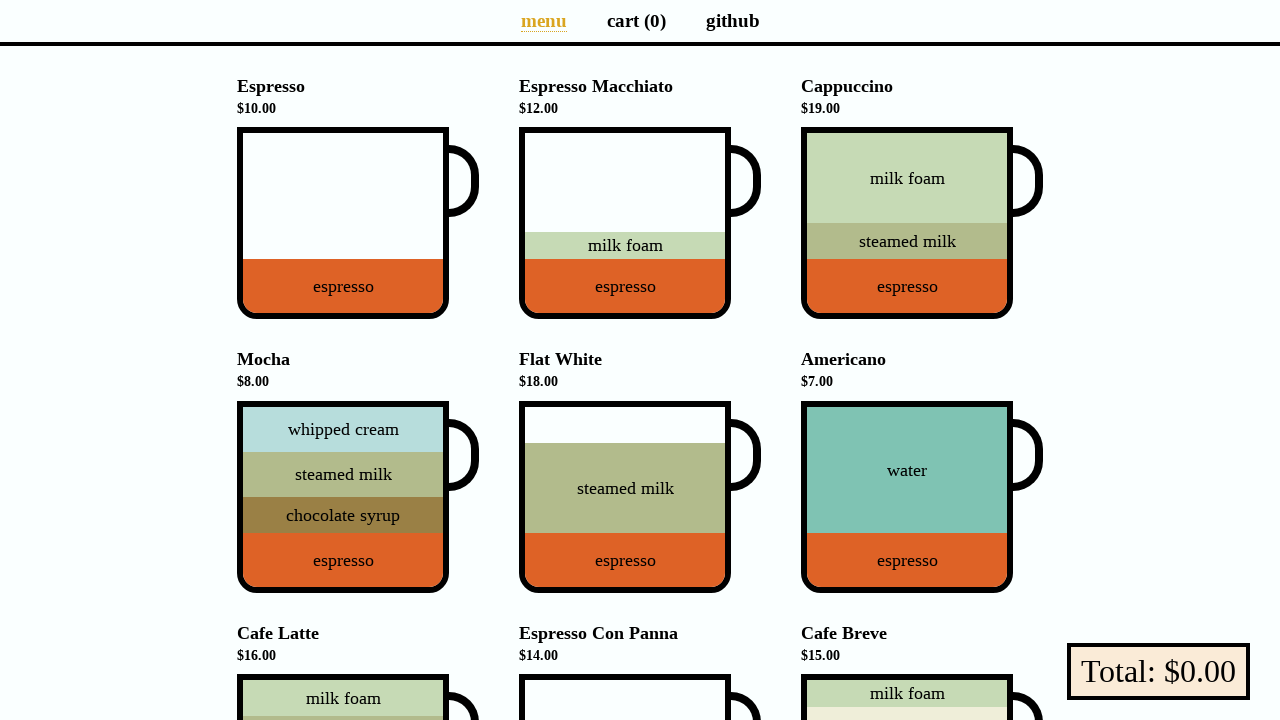

Located 9 coffee cups on the page
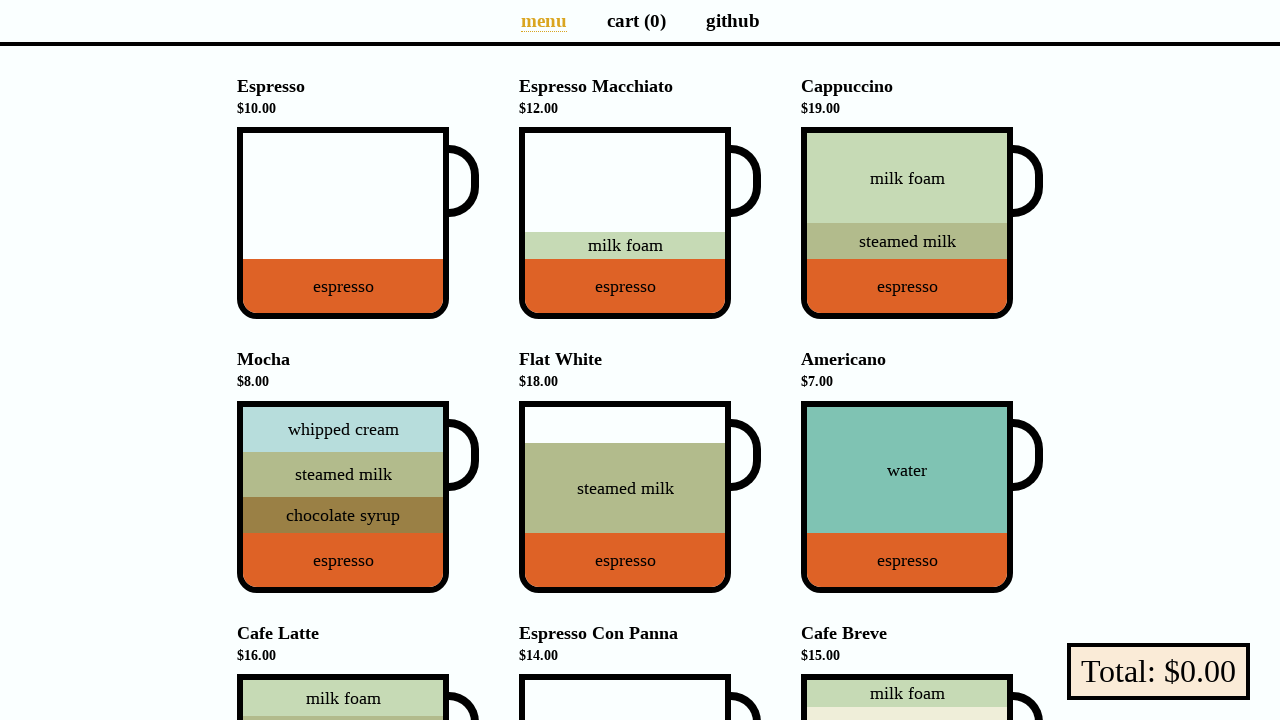

Clicked coffee cup 1 to add to cart at (358, 223) on li[data-v-a9662a08] div div.cup >> nth=0
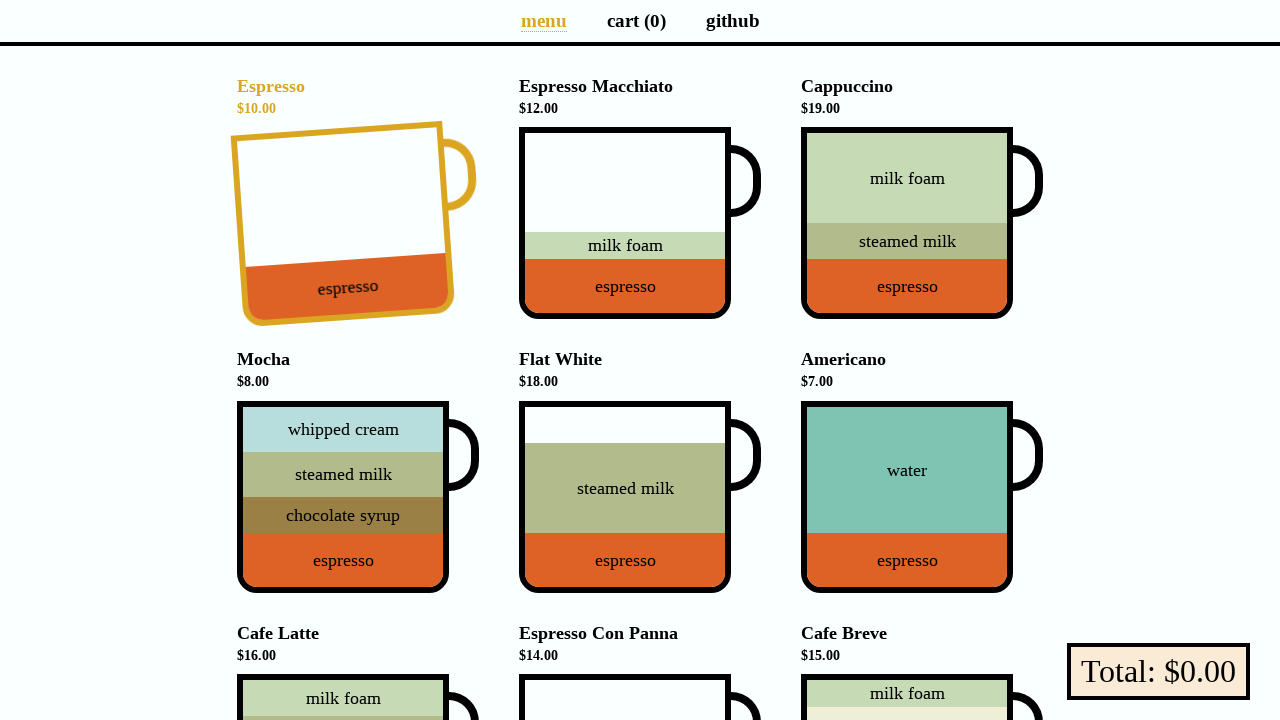

Clicked coffee cup 2 to add to cart at (640, 223) on li[data-v-a9662a08] div div.cup >> nth=1
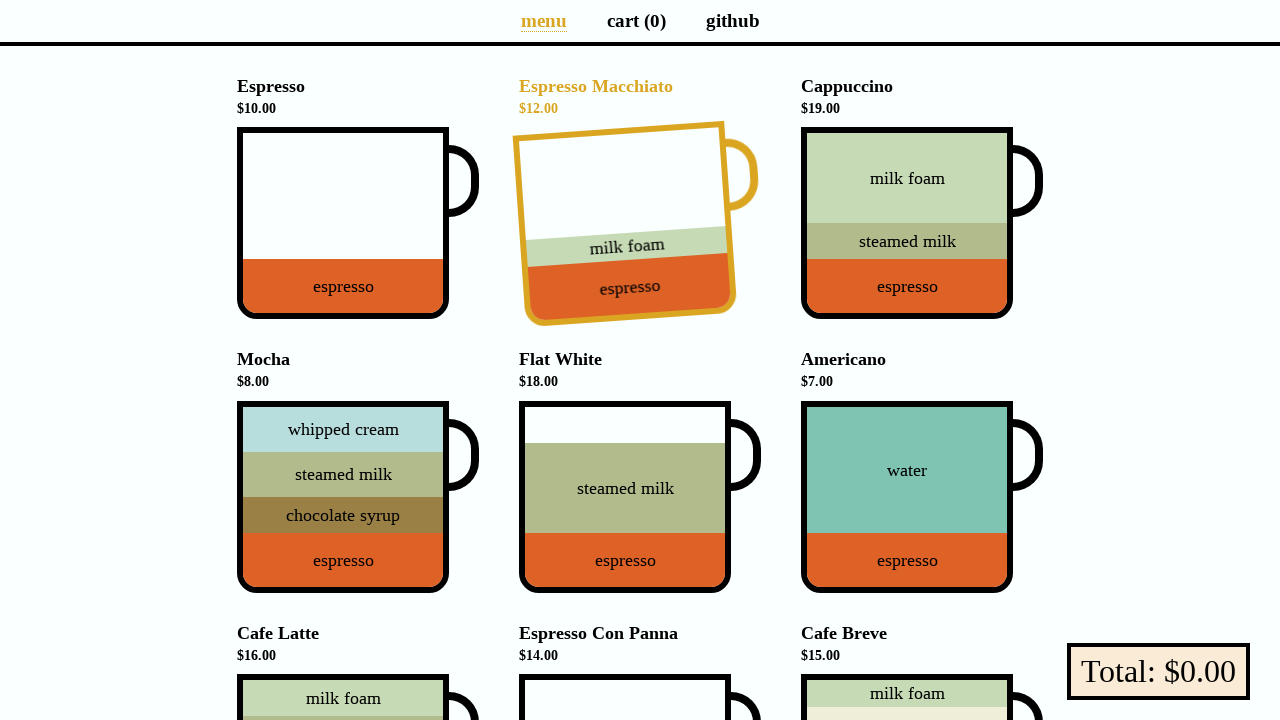

Clicked coffee cup 3 to add to cart at (922, 223) on li[data-v-a9662a08] div div.cup >> nth=2
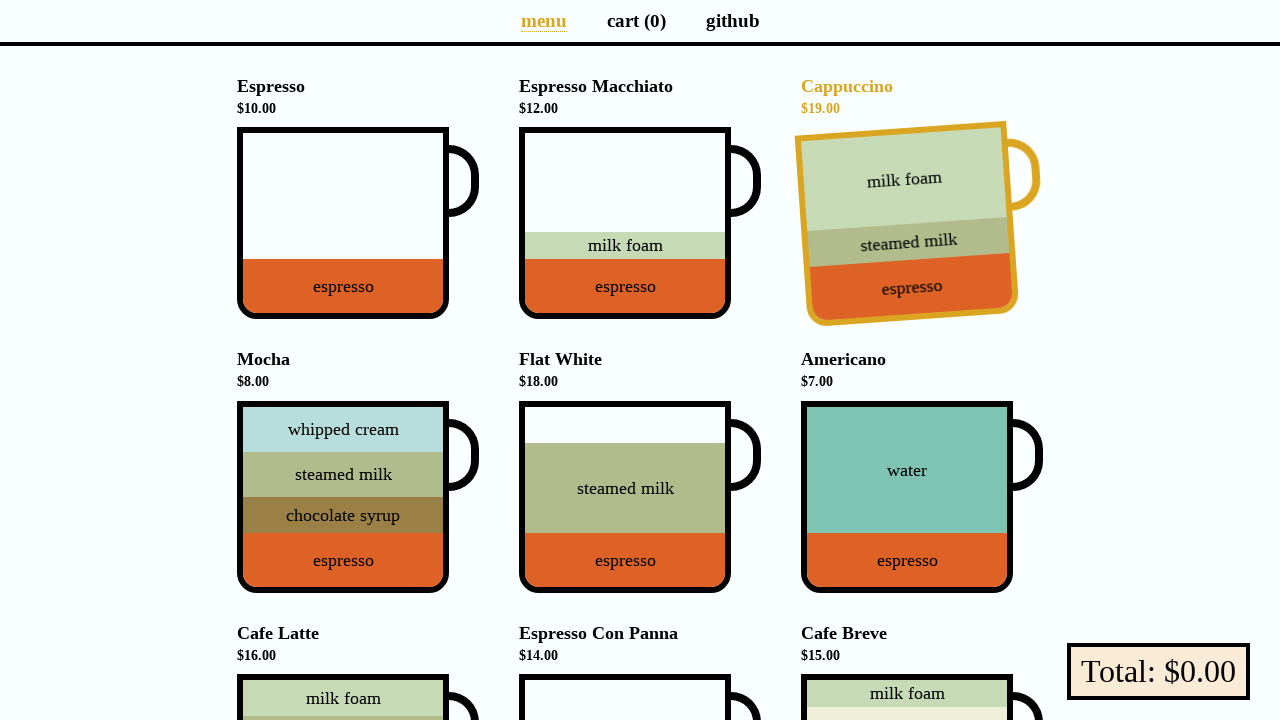

Clicked coffee cup 4 to add to cart at (358, 497) on li[data-v-a9662a08] div div.cup >> nth=3
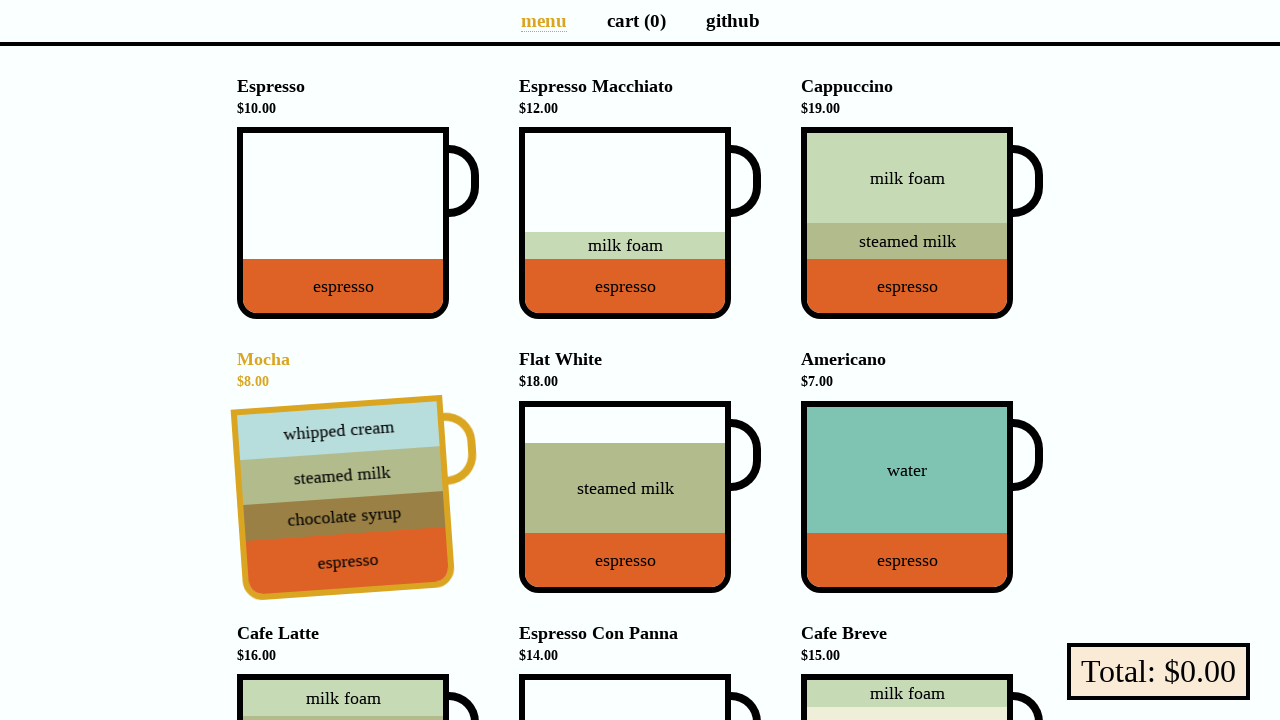

Clicked coffee cup 5 to add to cart at (640, 497) on li[data-v-a9662a08] div div.cup >> nth=4
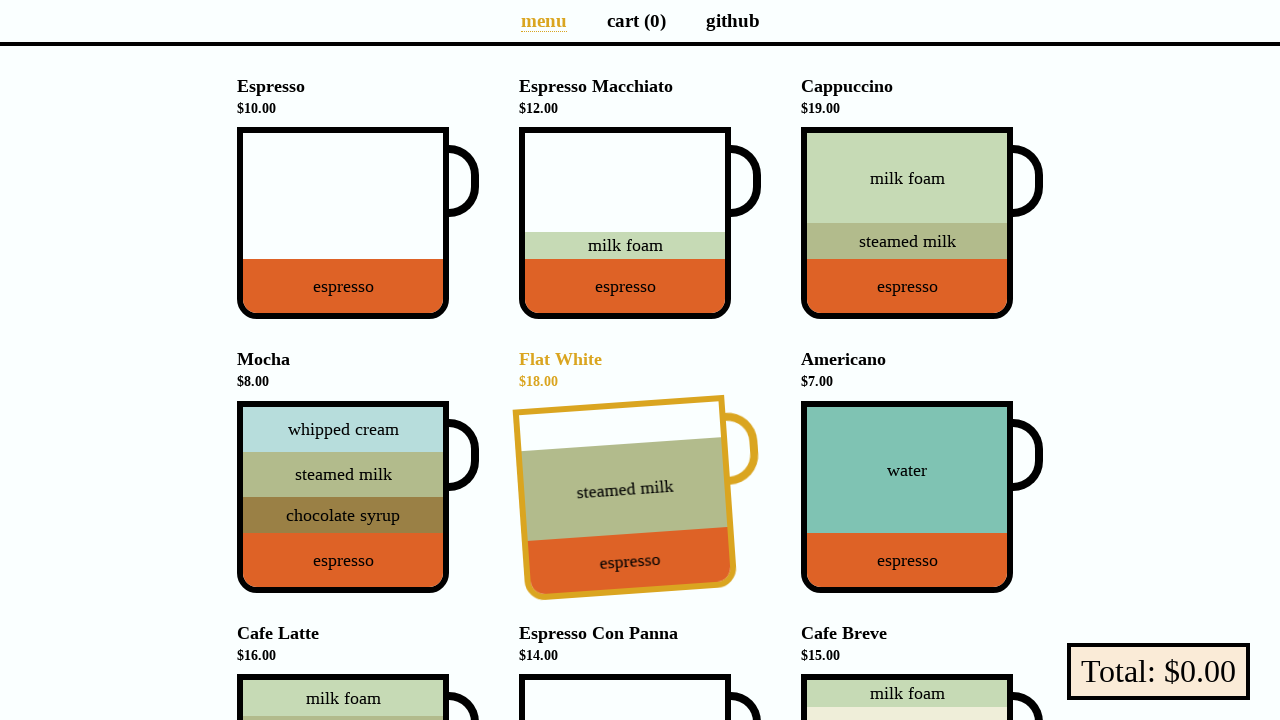

Clicked coffee cup 6 to add to cart at (922, 497) on li[data-v-a9662a08] div div.cup >> nth=5
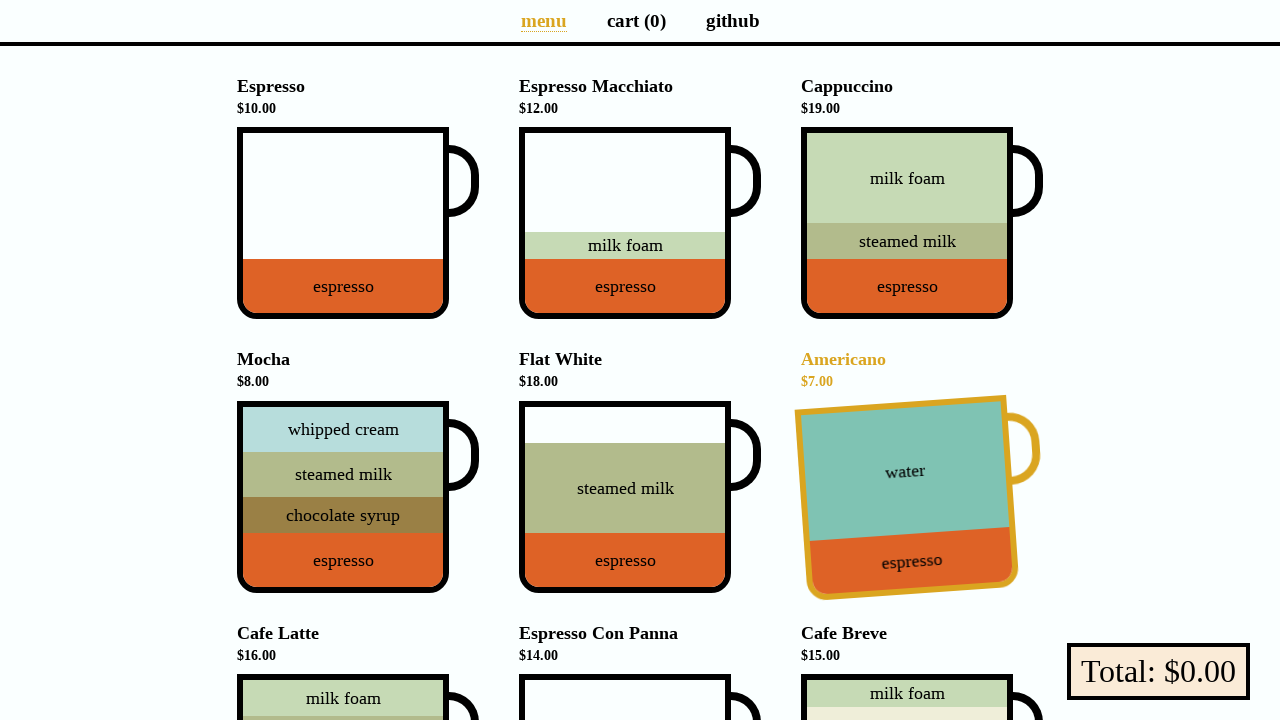

Clicked coffee cup 7 to add to cart at (358, 624) on li[data-v-a9662a08] div div.cup >> nth=6
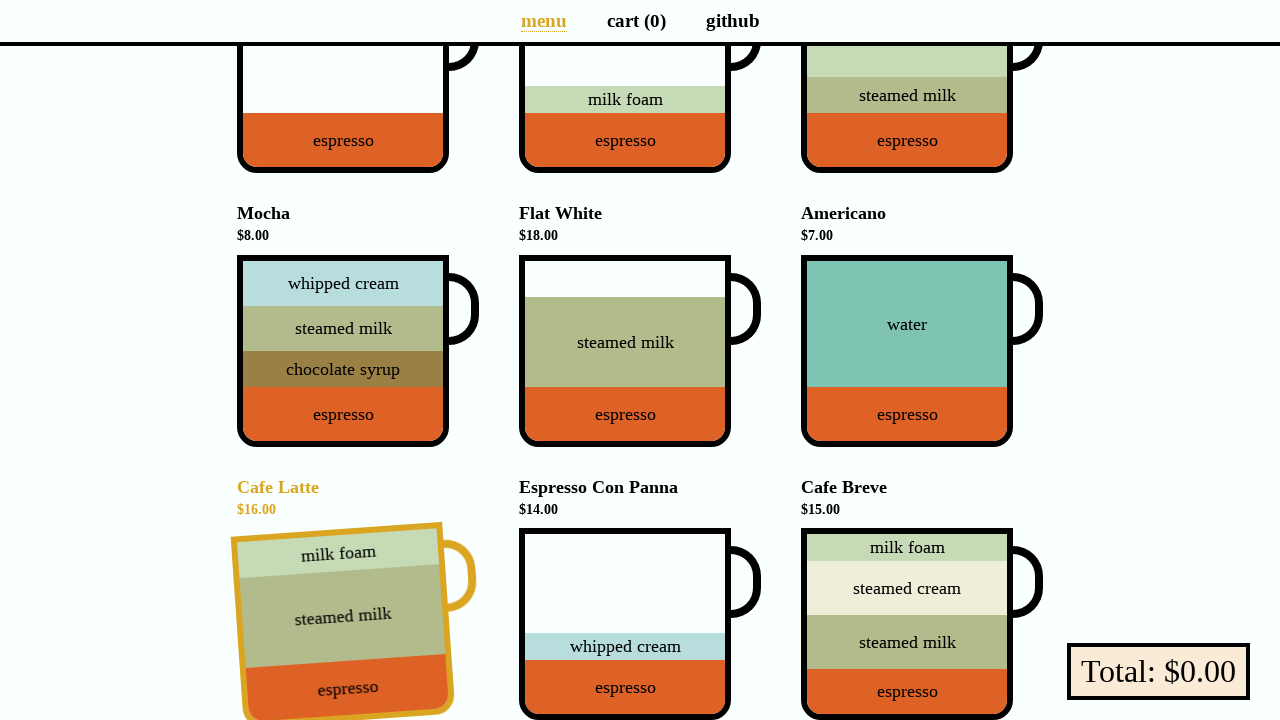

Clicked coffee cup 8 to add to cart at (640, 624) on li[data-v-a9662a08] div div.cup >> nth=7
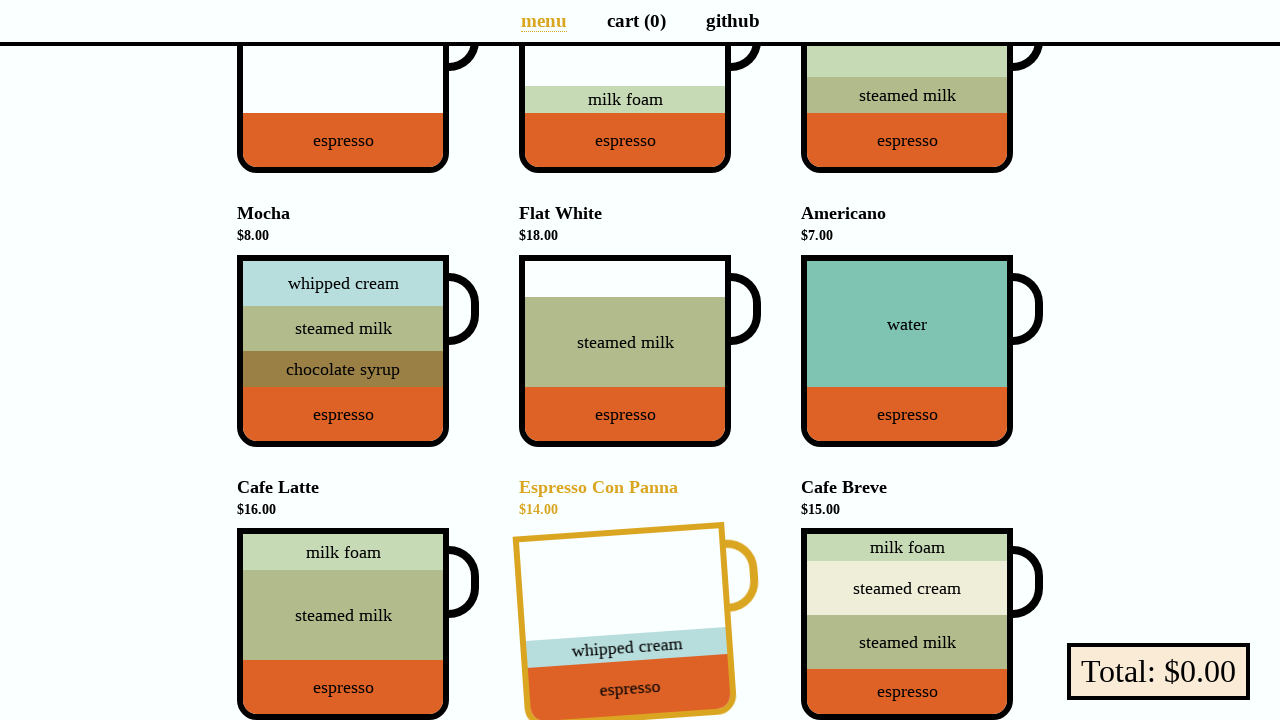

Clicked coffee cup 9 to add to cart at (922, 624) on li[data-v-a9662a08] div div.cup >> nth=8
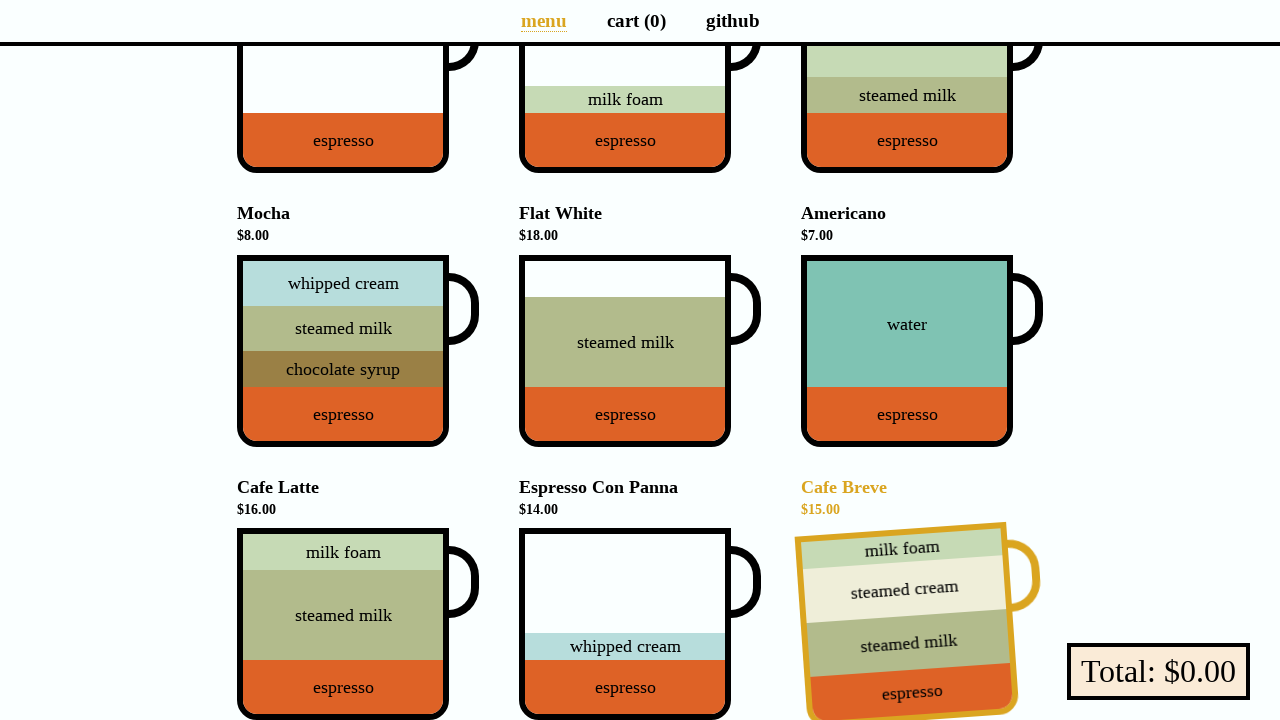

Clicked cart tab to navigate to cart at (636, 20) on a[href='/cart']
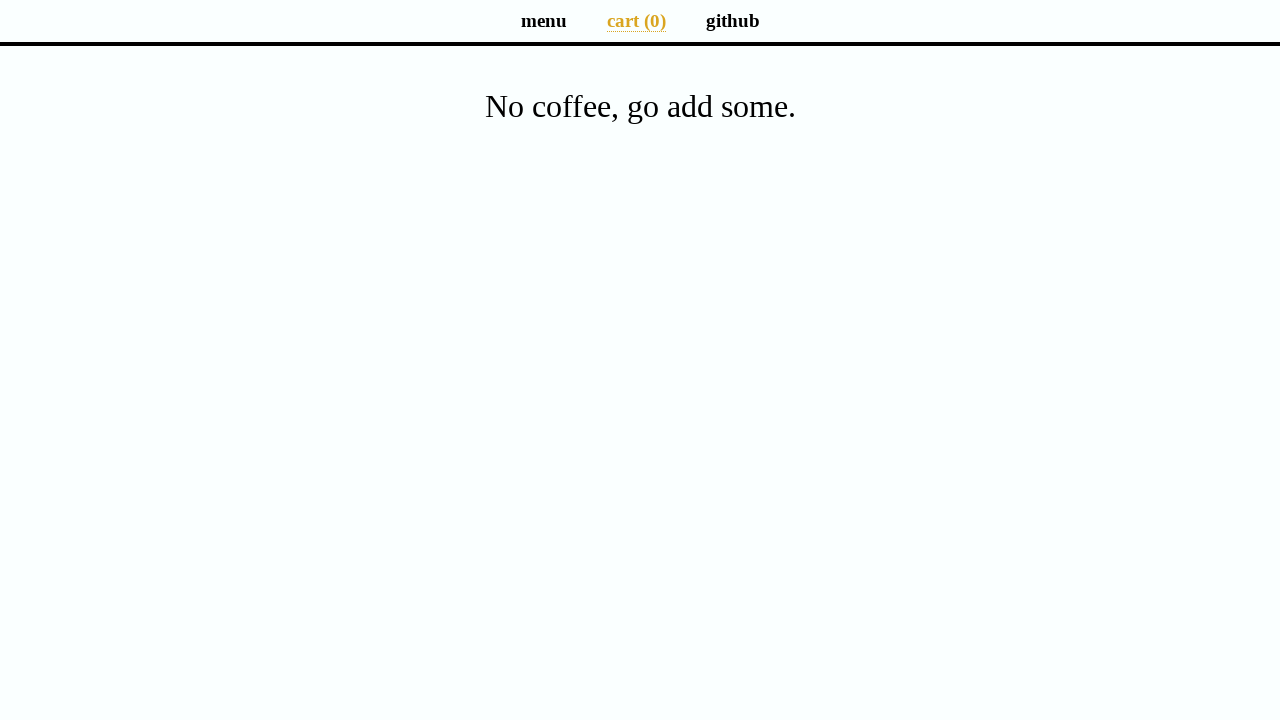

Cart page loaded
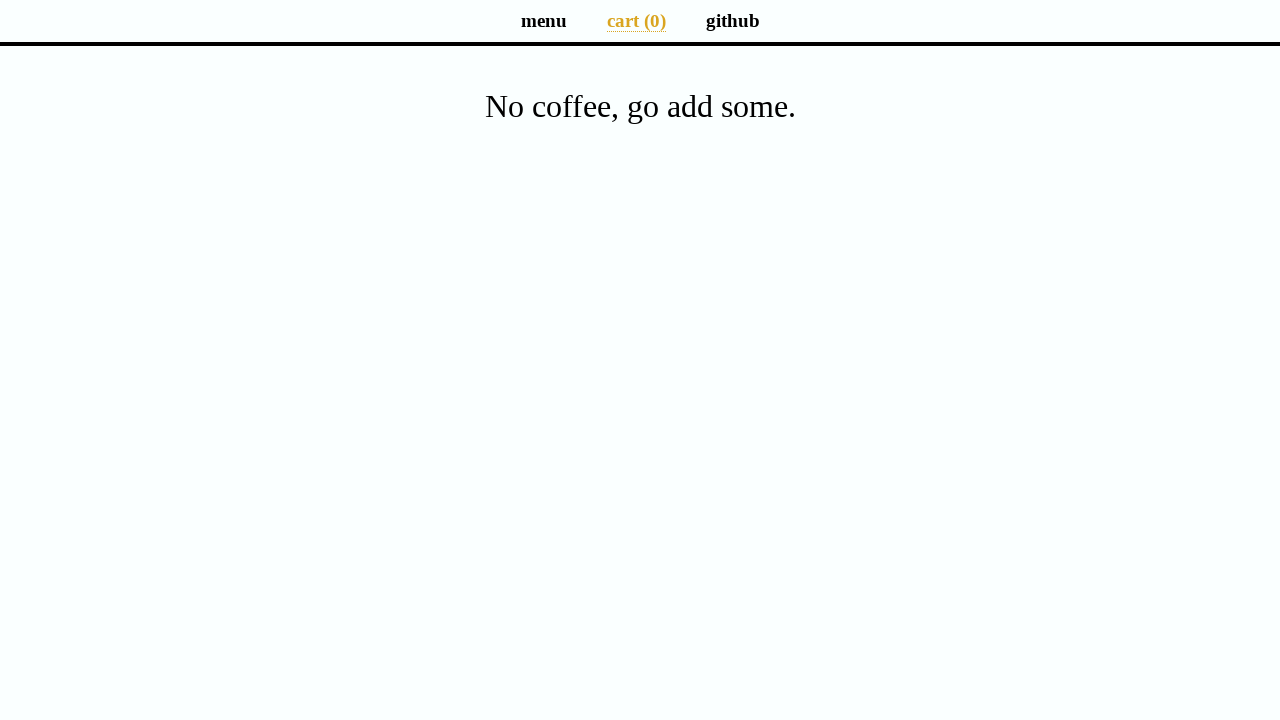

Located 0 items in cart
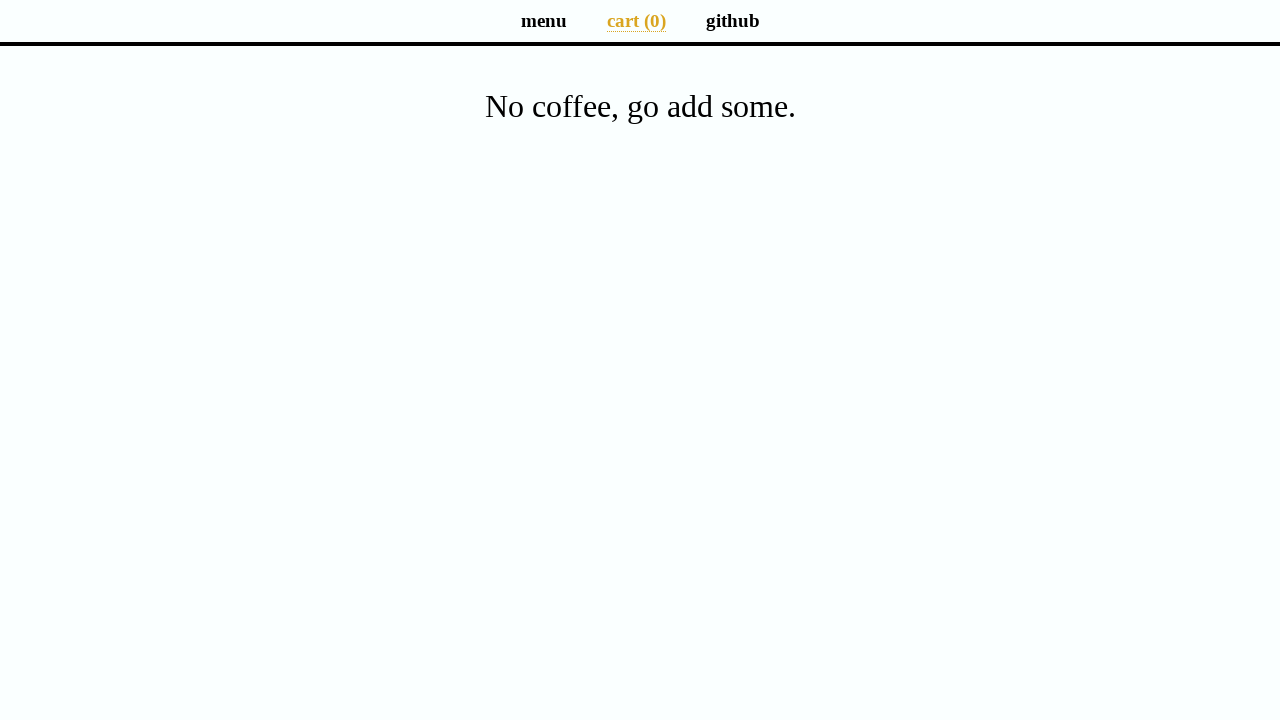

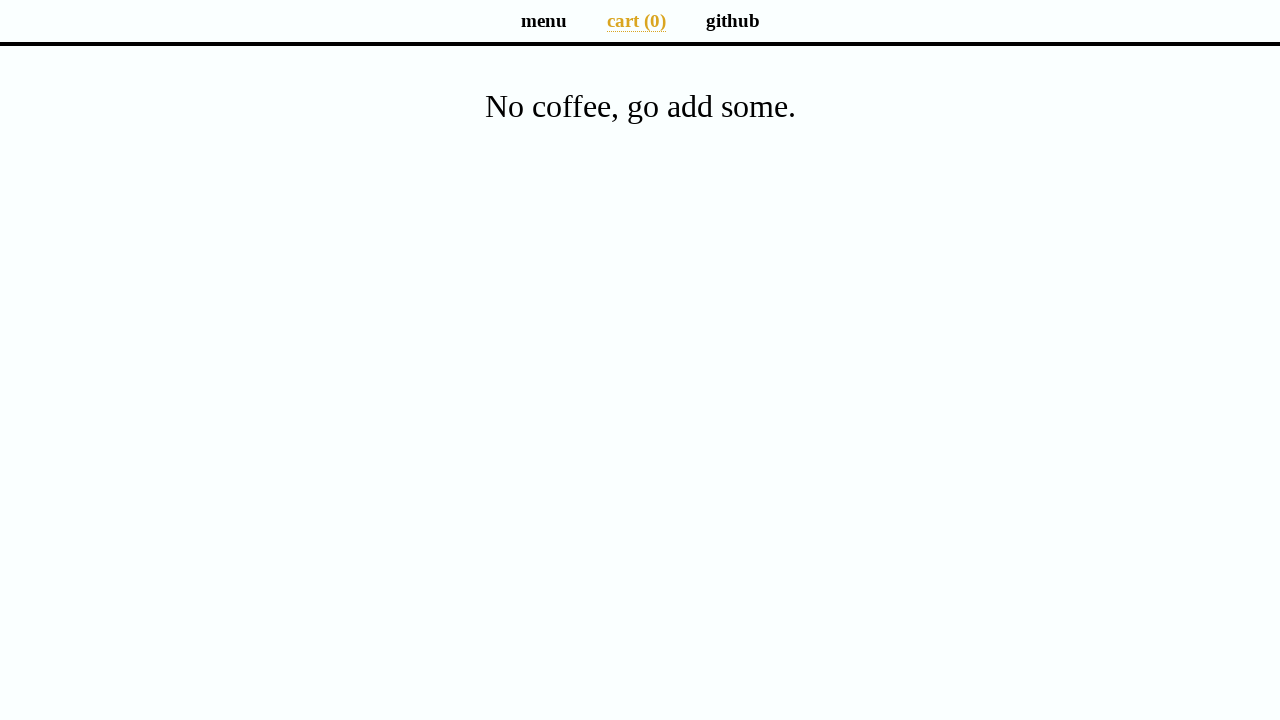